Tests successful login with valid credentials navigates to inventory page

Starting URL: https://www.saucedemo.com/

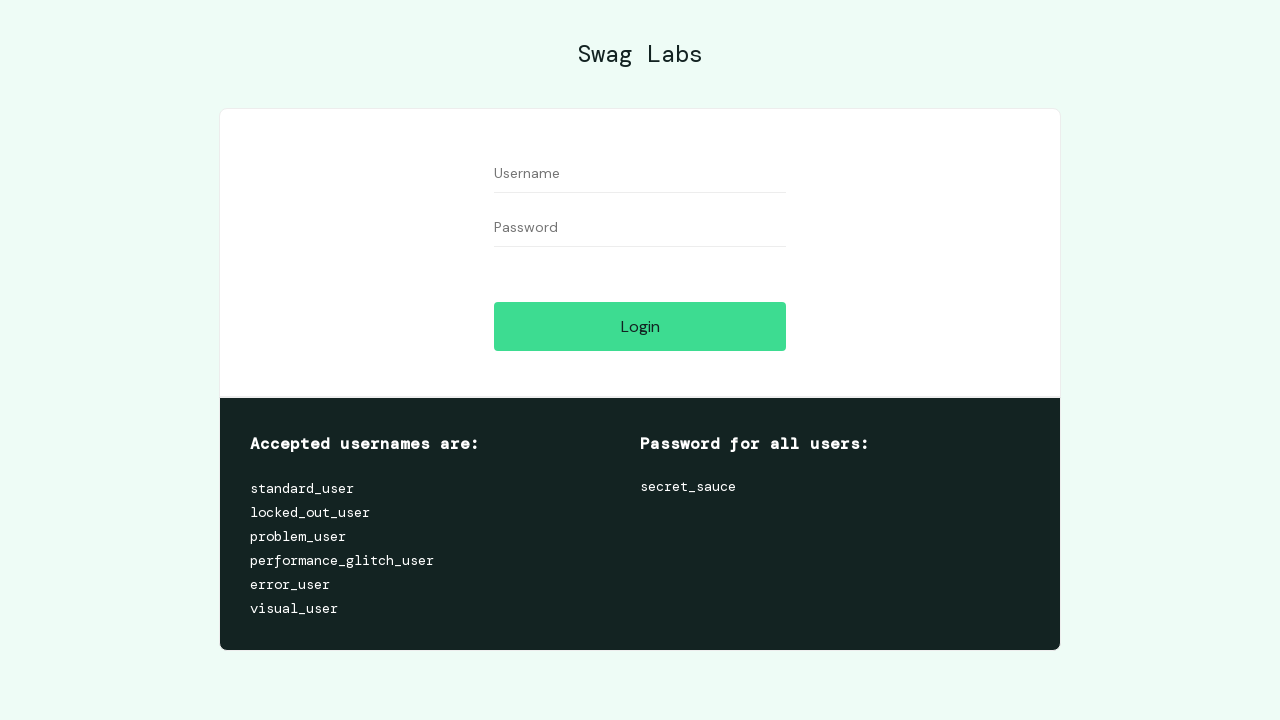

Filled username field with 'standard_user' on #user-name
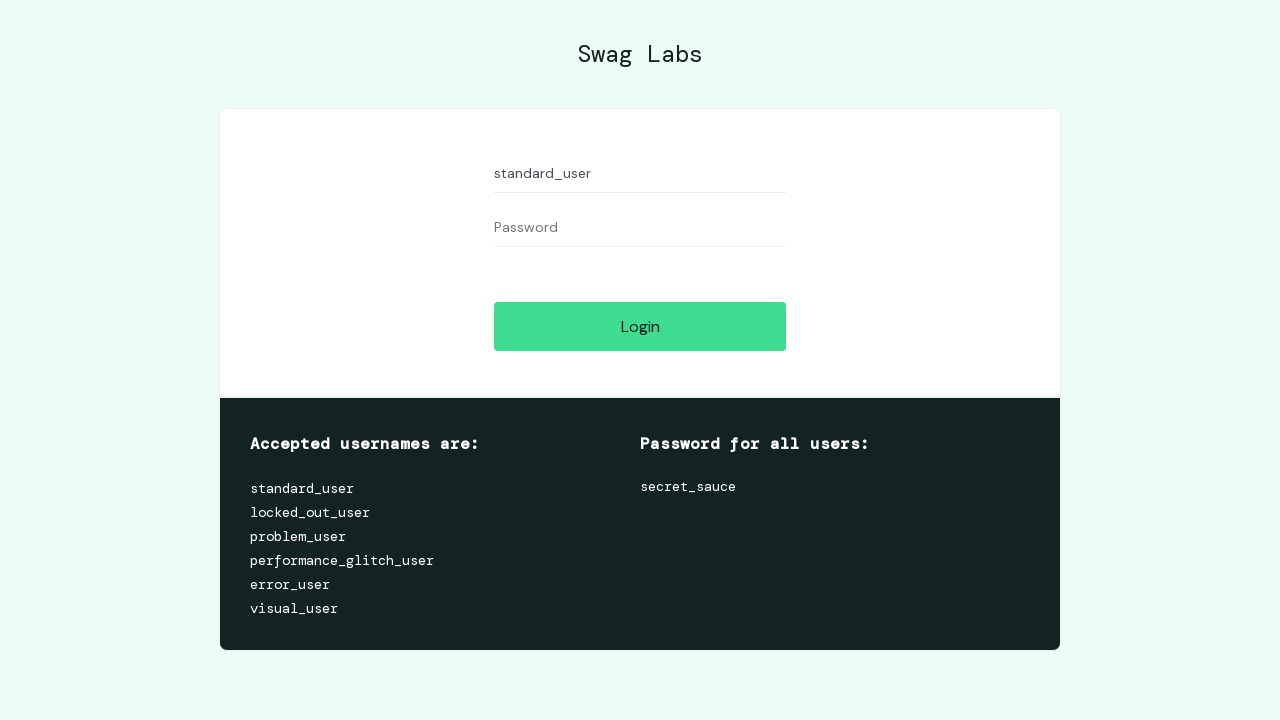

Filled password field with 'secret_sauce' on #password
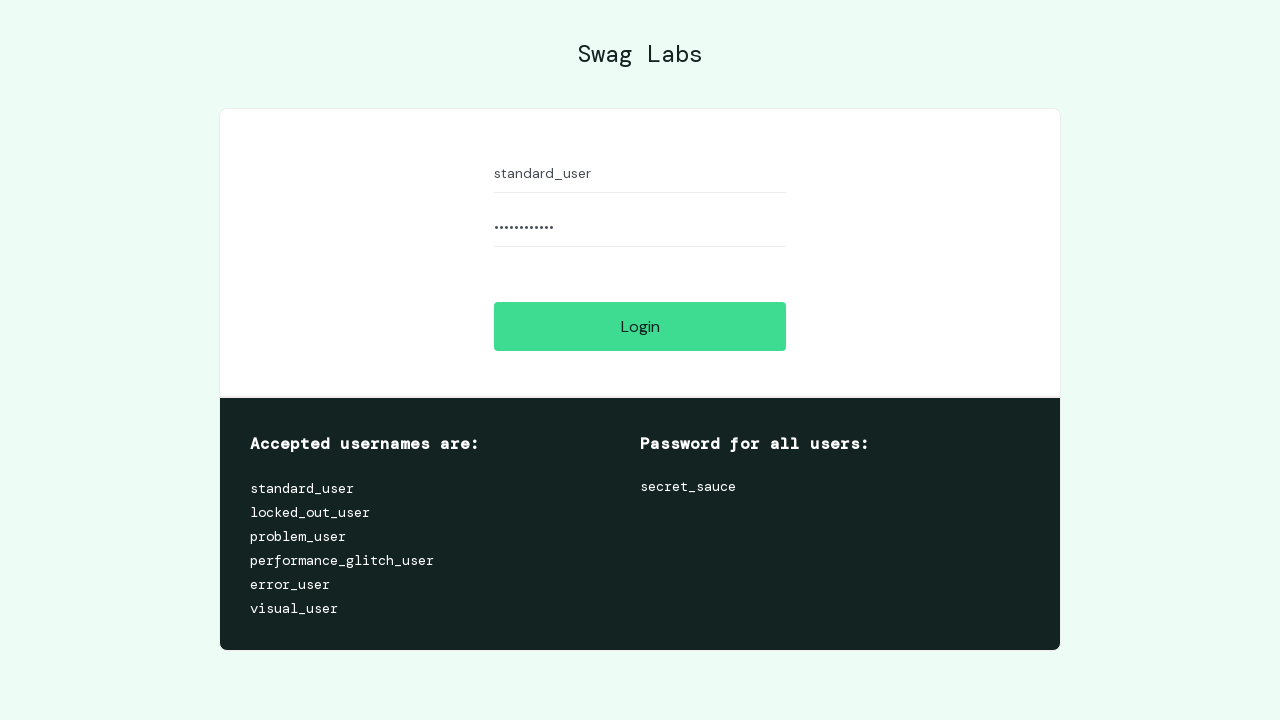

Clicked login button at (640, 326) on #login-button
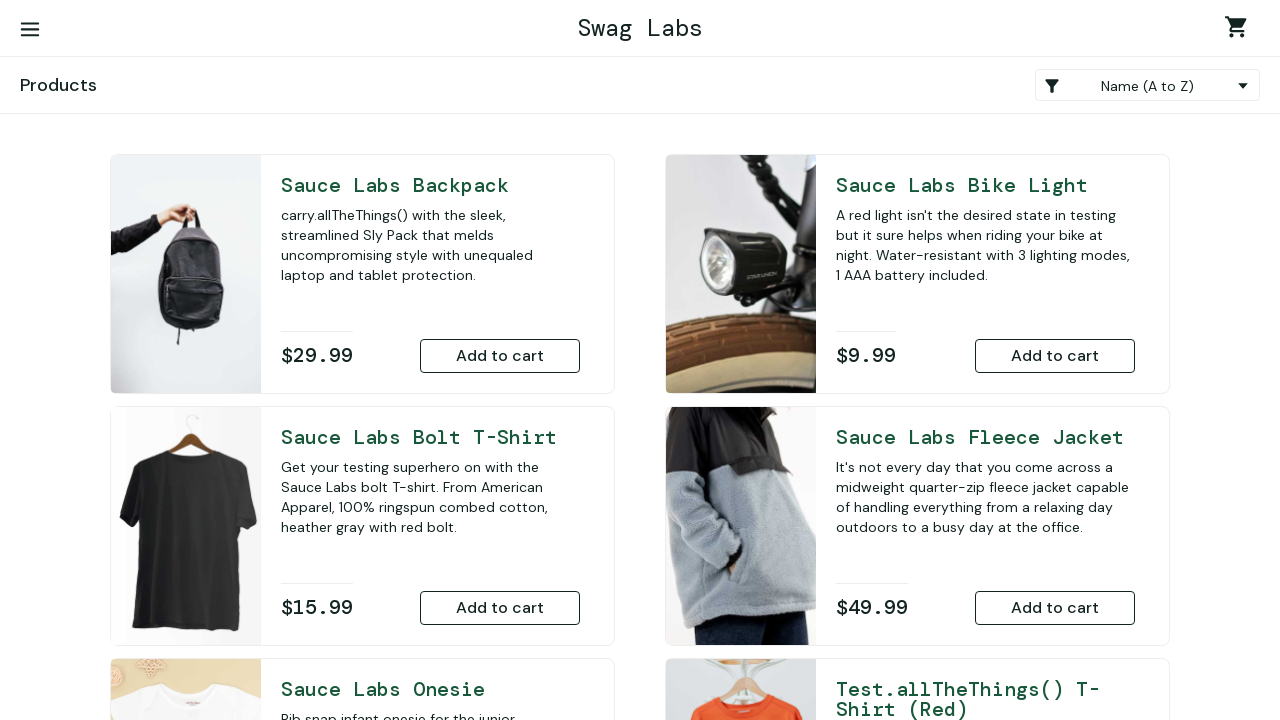

Successfully navigated to inventory page
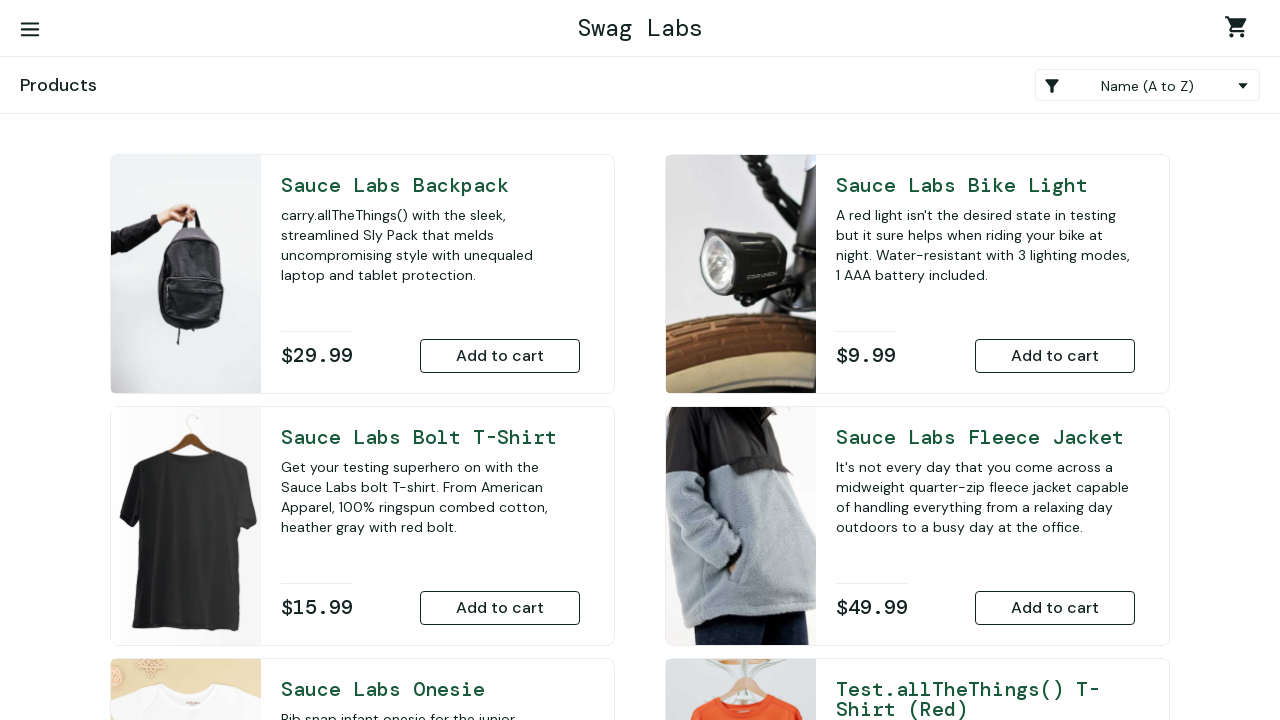

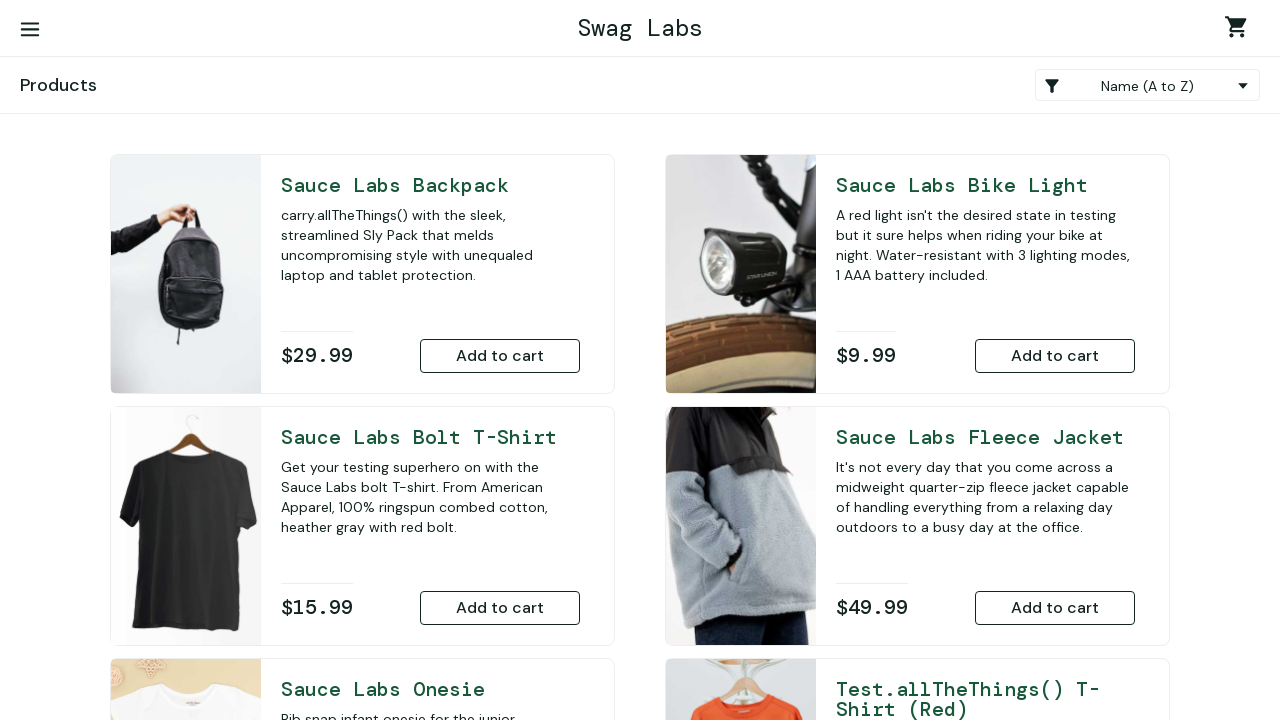